Opens the Agoda travel website and sets the browser window to fullscreen mode to verify window management functionality.

Starting URL: https://www.agoda.com/en-in/

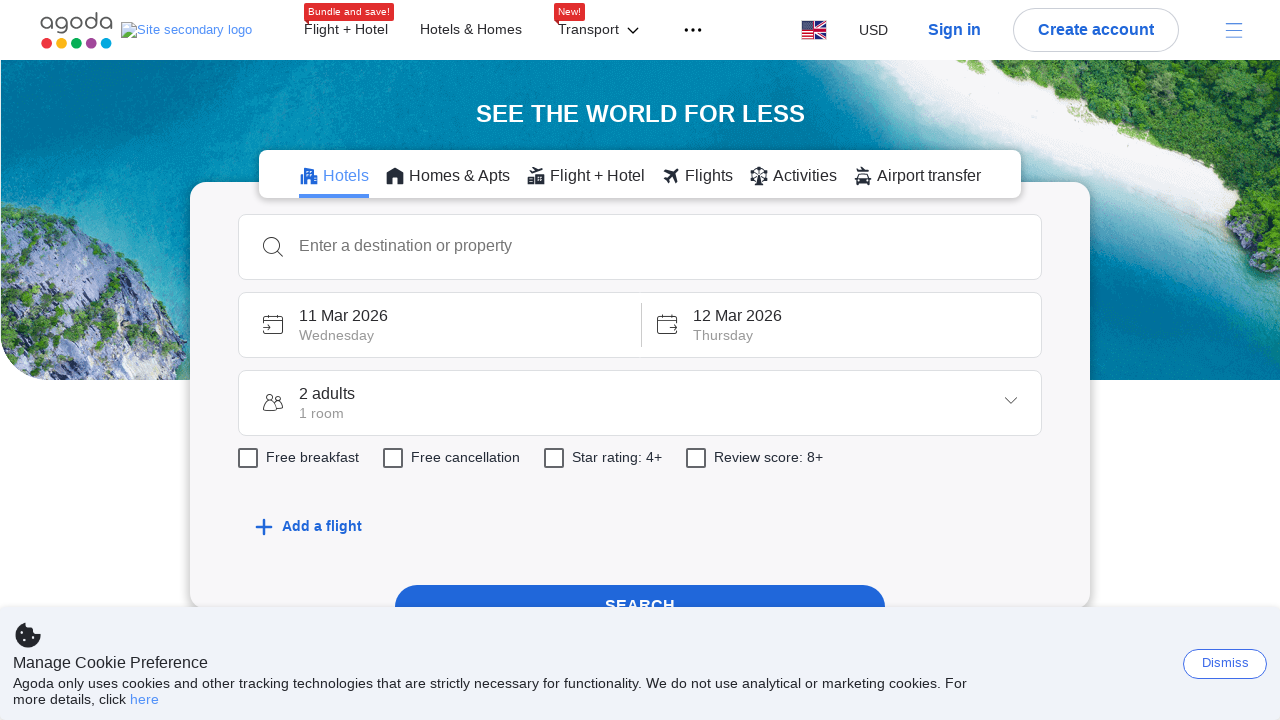

Set browser viewport to 1920x1080 for fullscreen mode verification
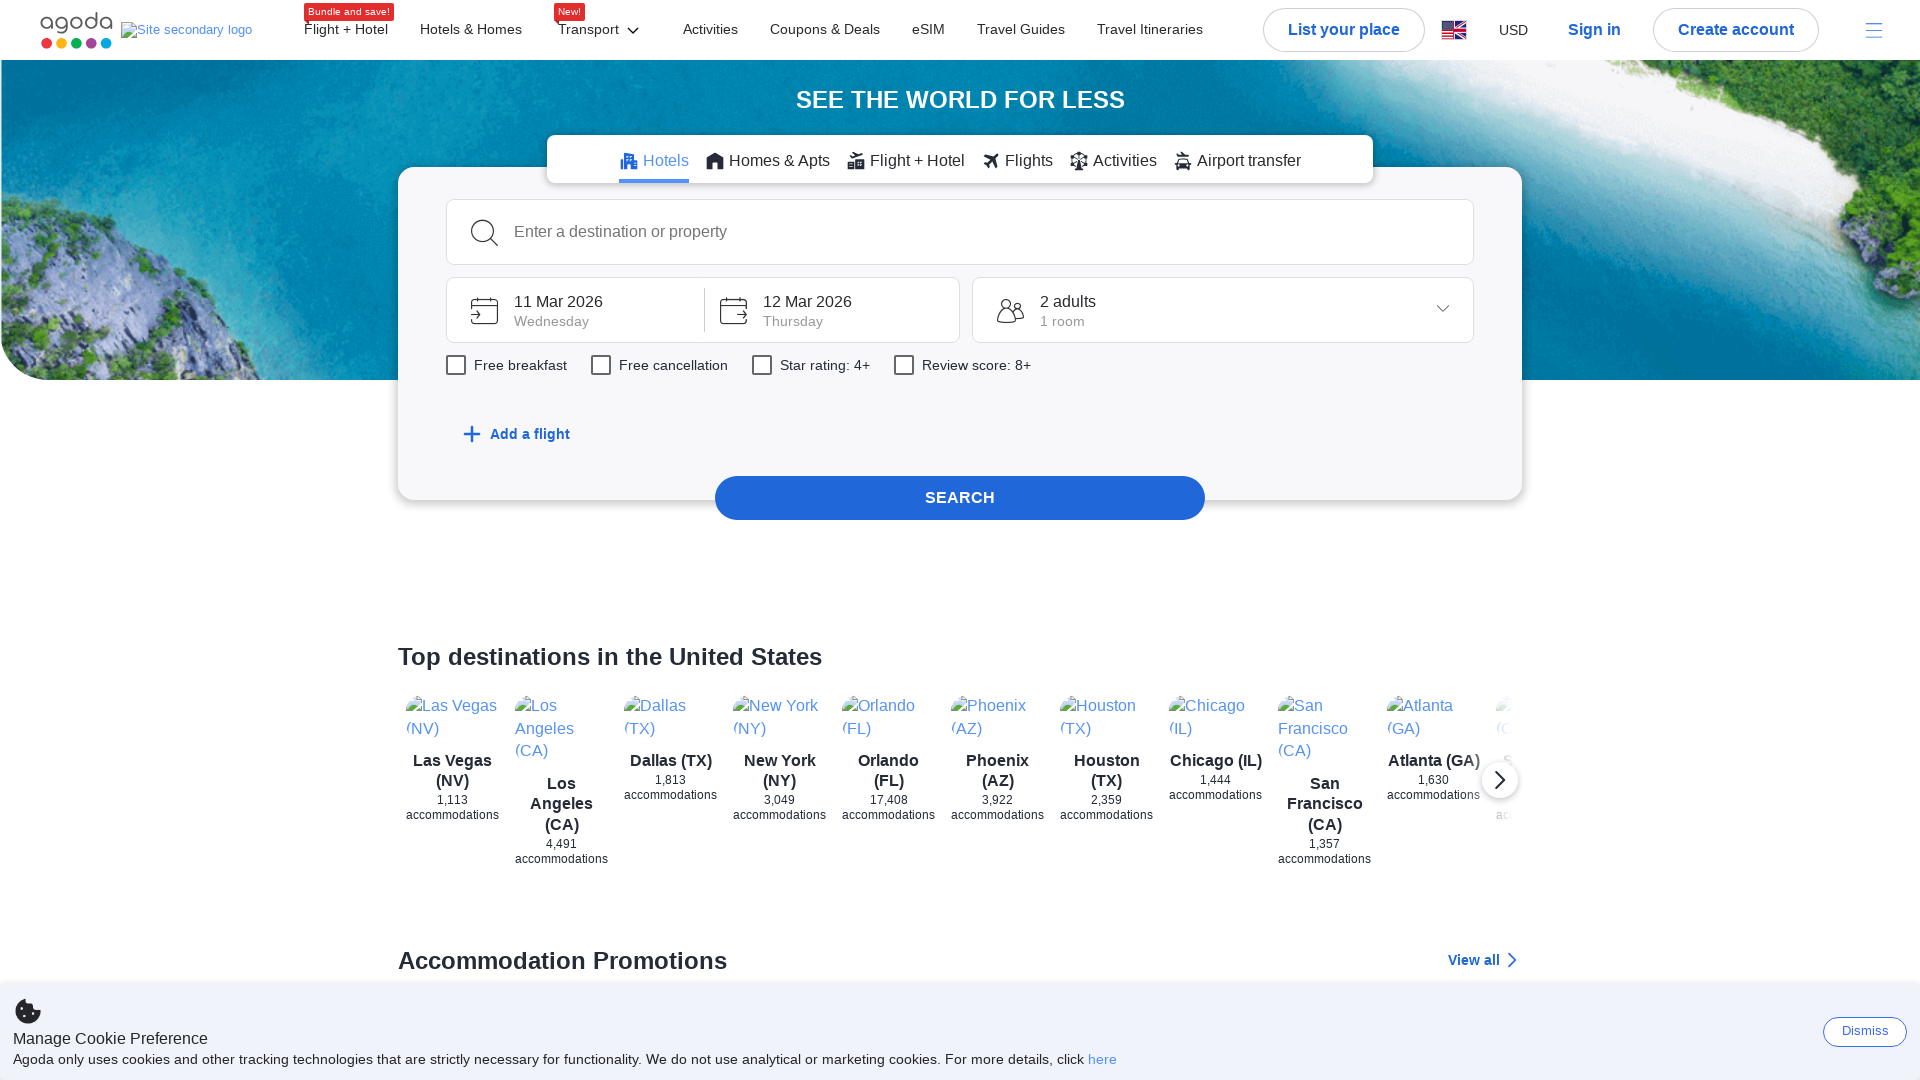

Waited for page DOM content to fully load
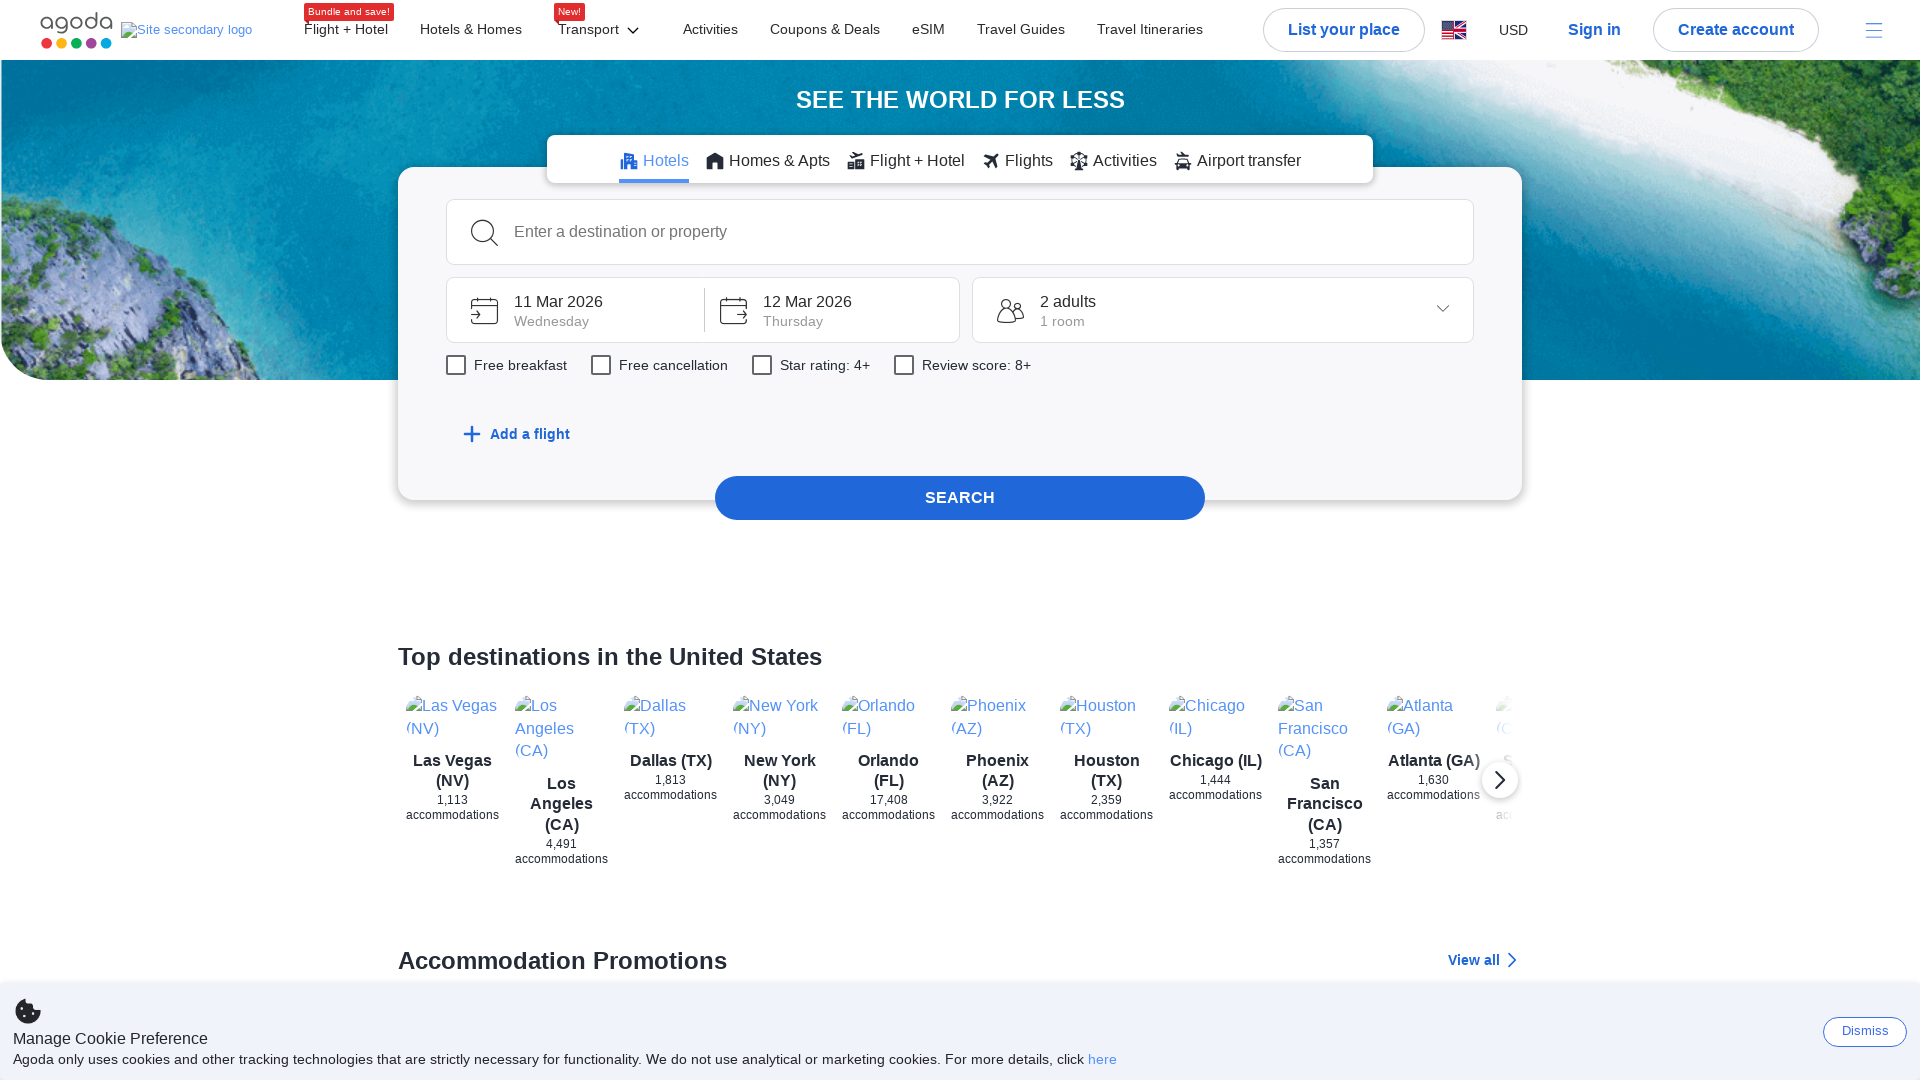

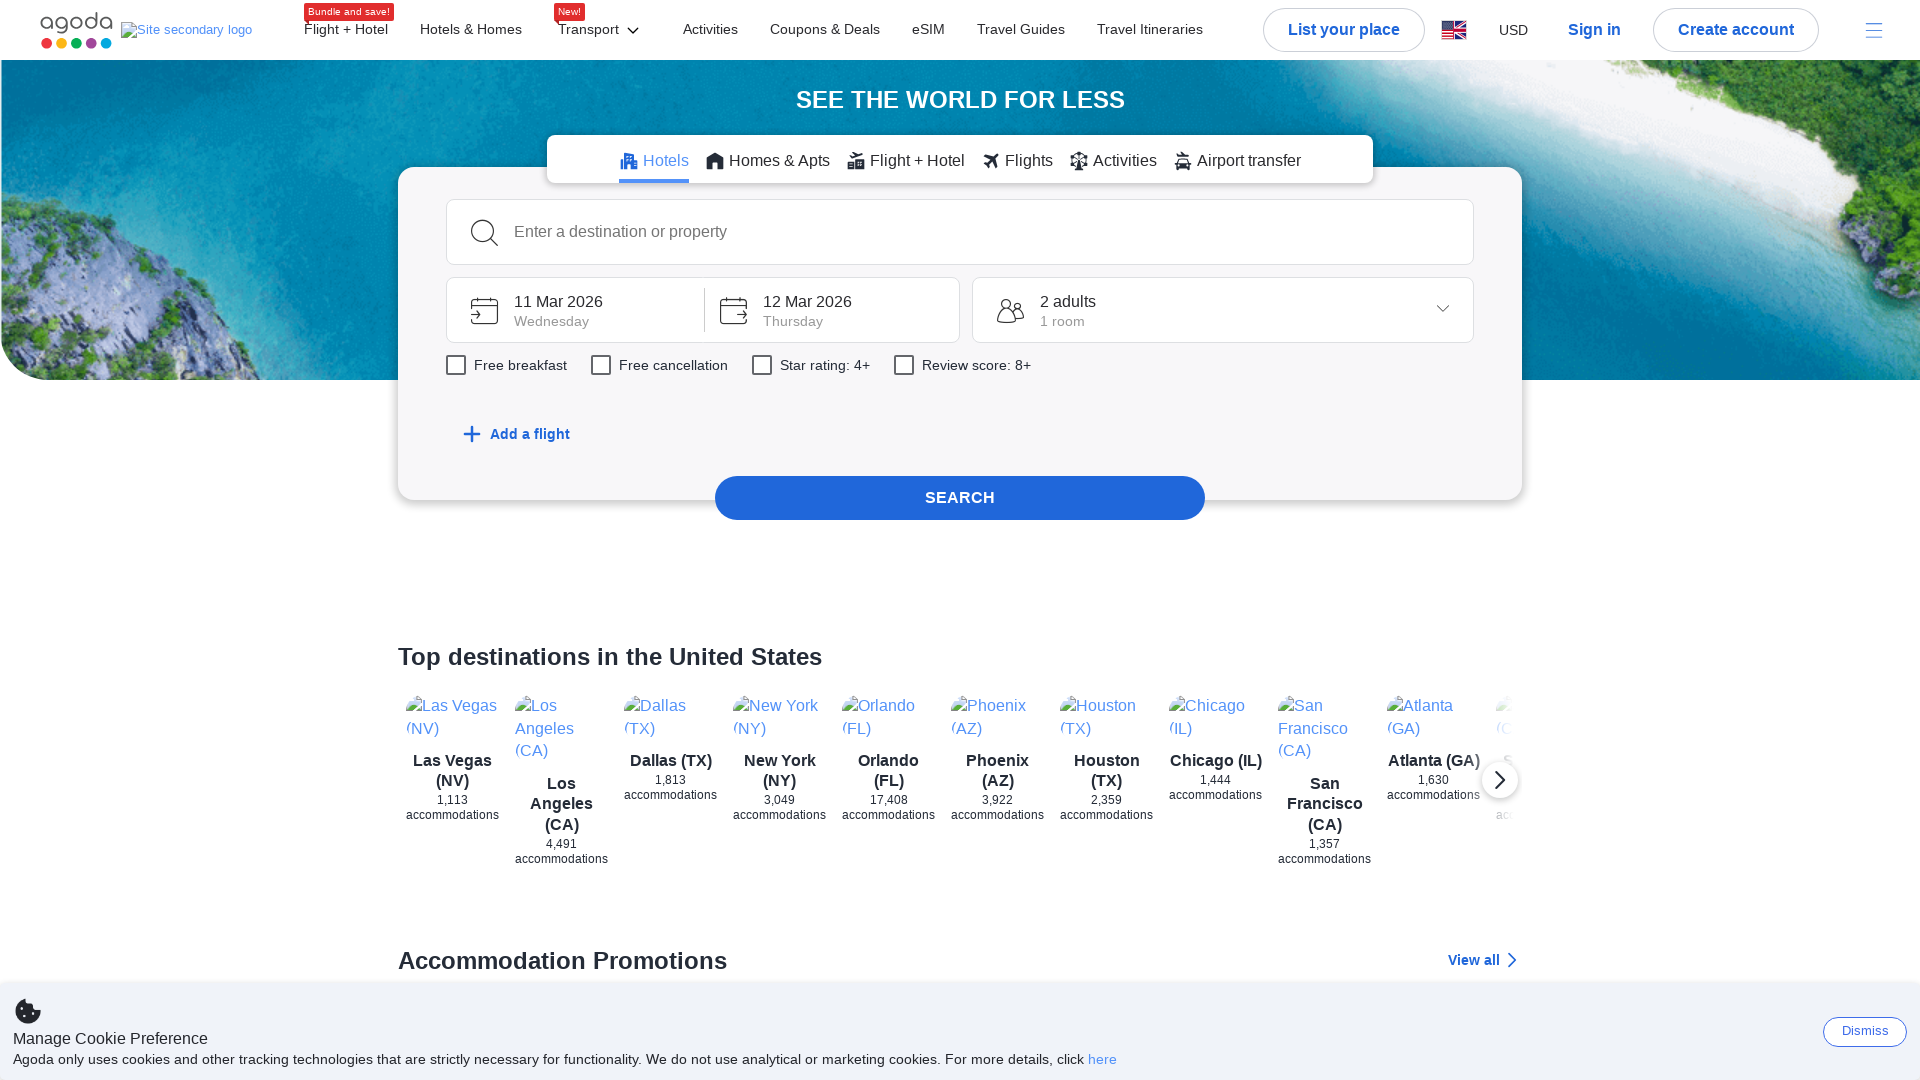